Tests entering text in a JavaScript prompt dialog and verifies the entered text appears in the result

Starting URL: https://testcenter.techproeducation.com/index.php?page=javascript-alerts

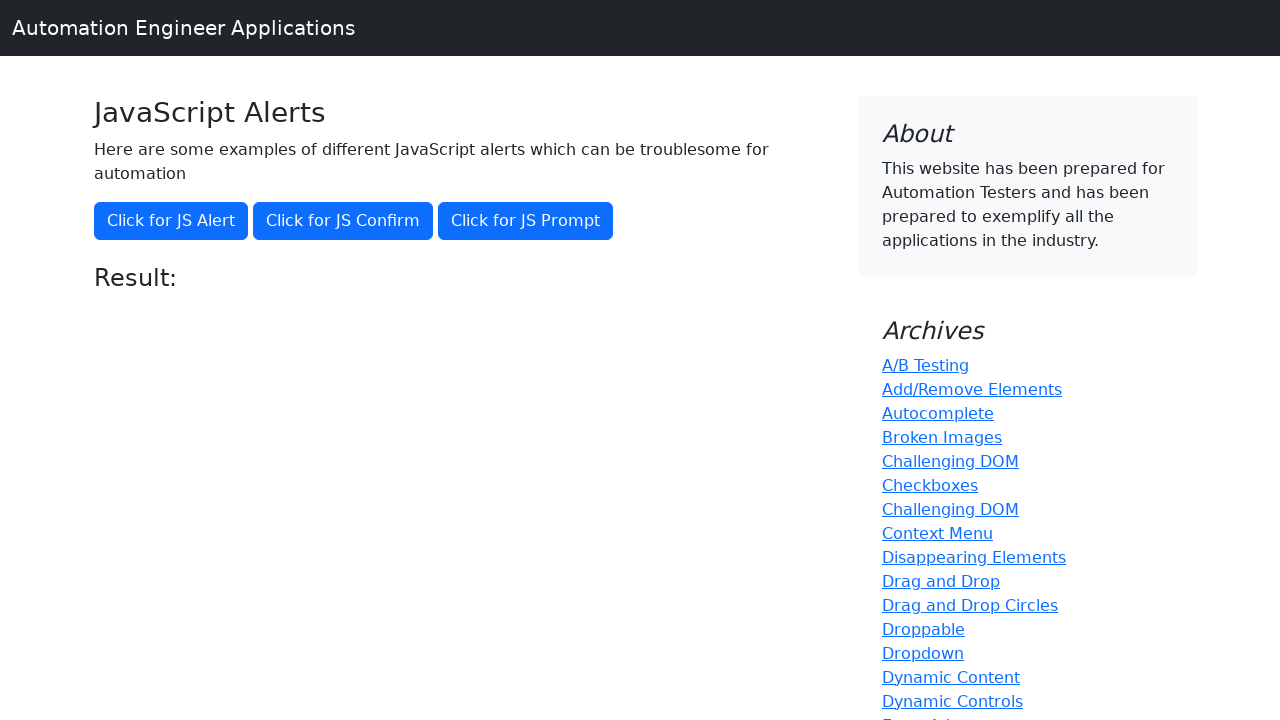

Set up dialog handler to accept prompt with text 'Yakup'
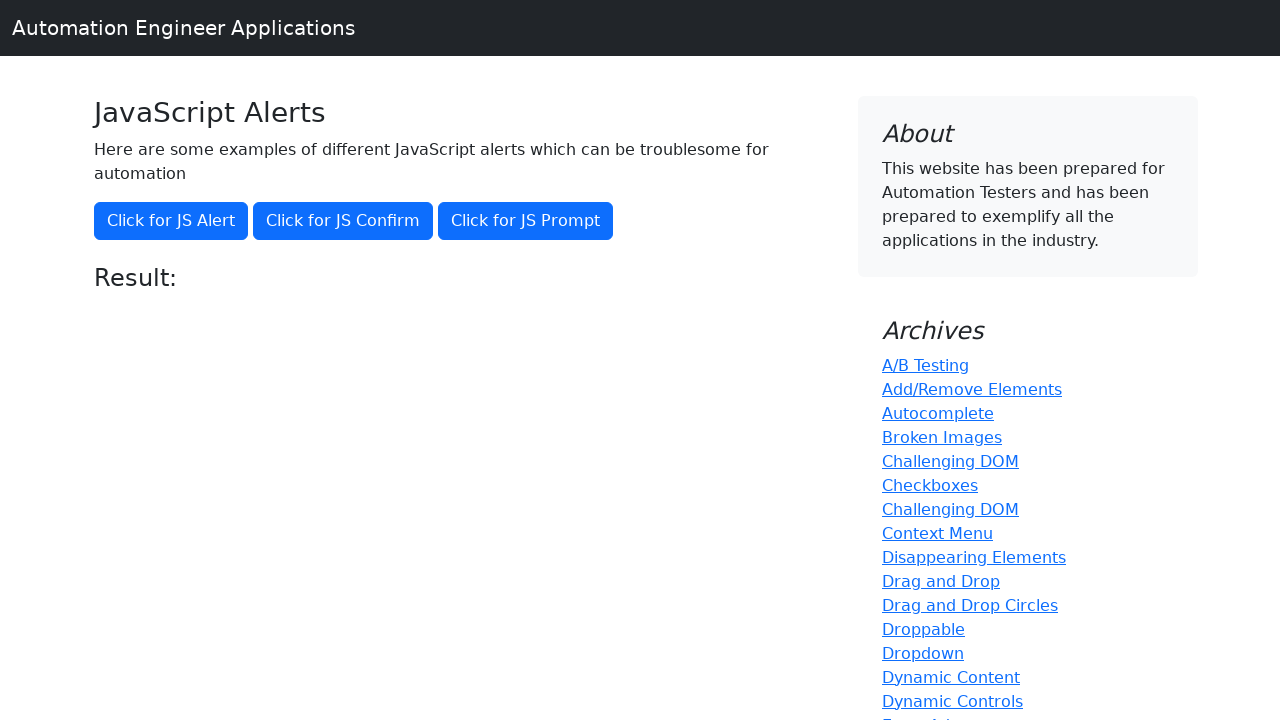

Clicked button to trigger JavaScript prompt dialog at (526, 221) on button[onclick='jsPrompt()']
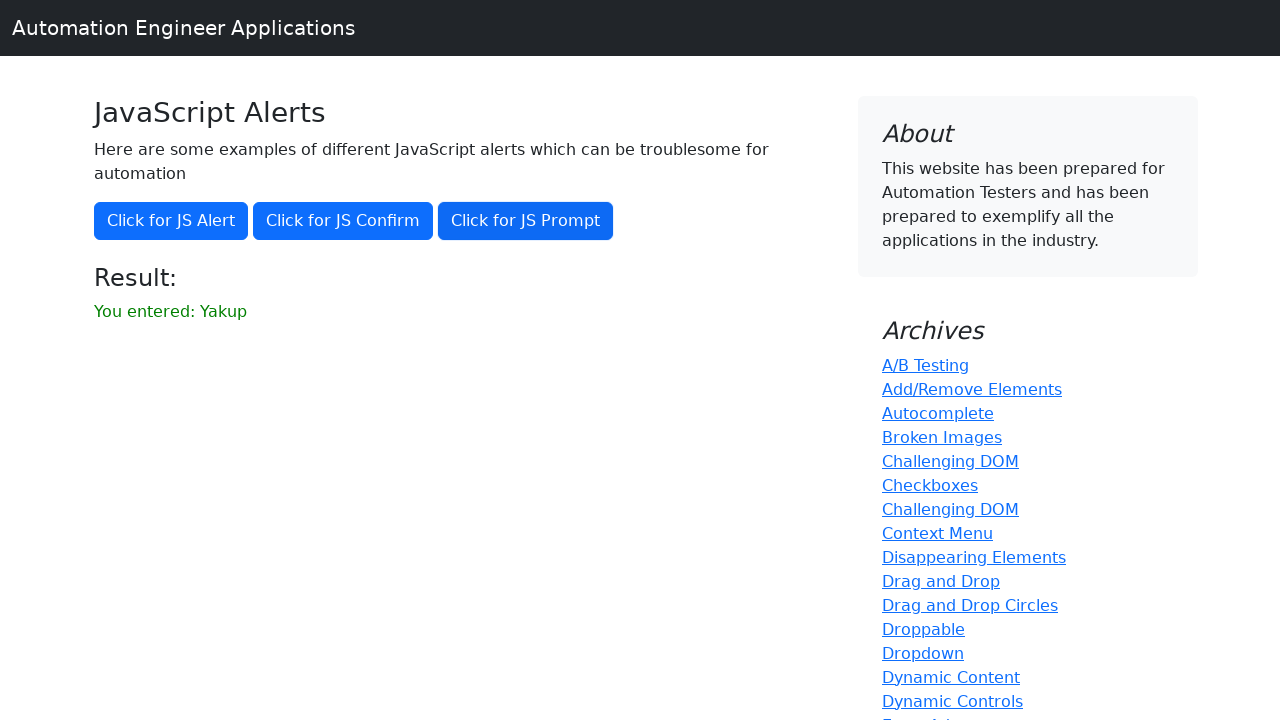

Retrieved result text from #result element
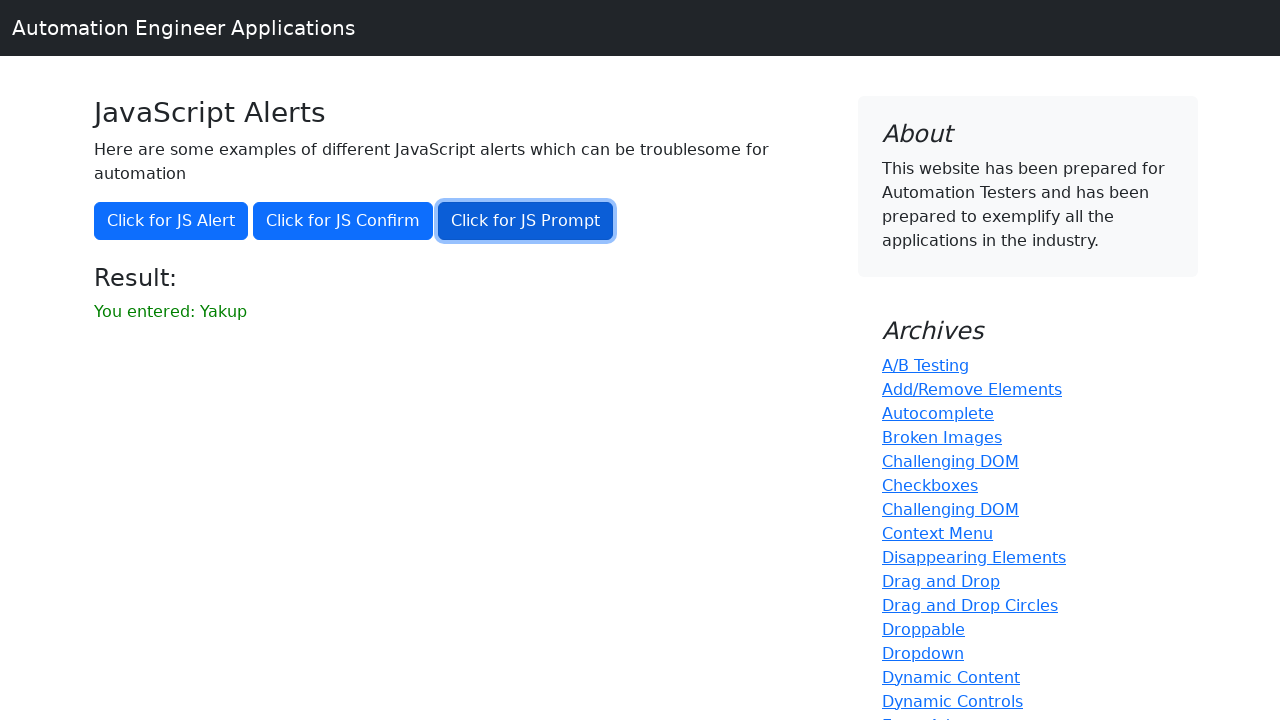

Verified that 'Yakup' appears in the result text
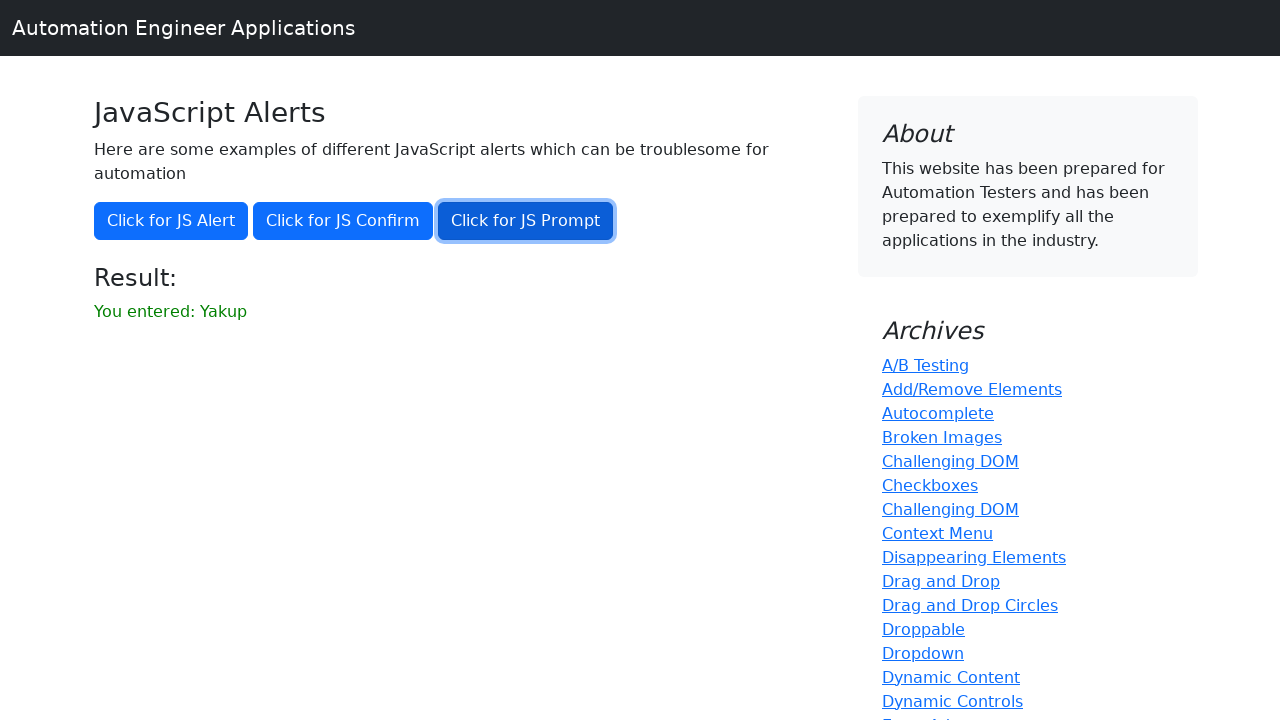

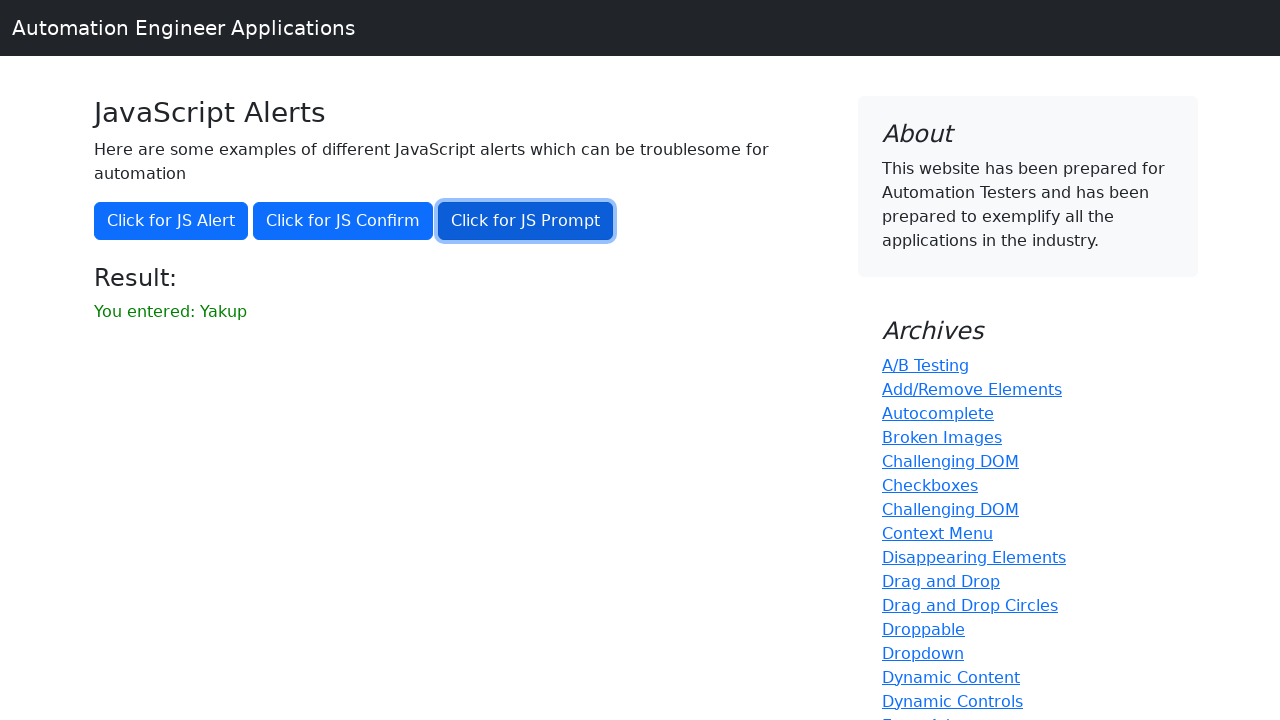